Tests file download functionality by scrolling to the download section and clicking the download link on a demo QA page.

Starting URL: https://demoqa.com/upload-download

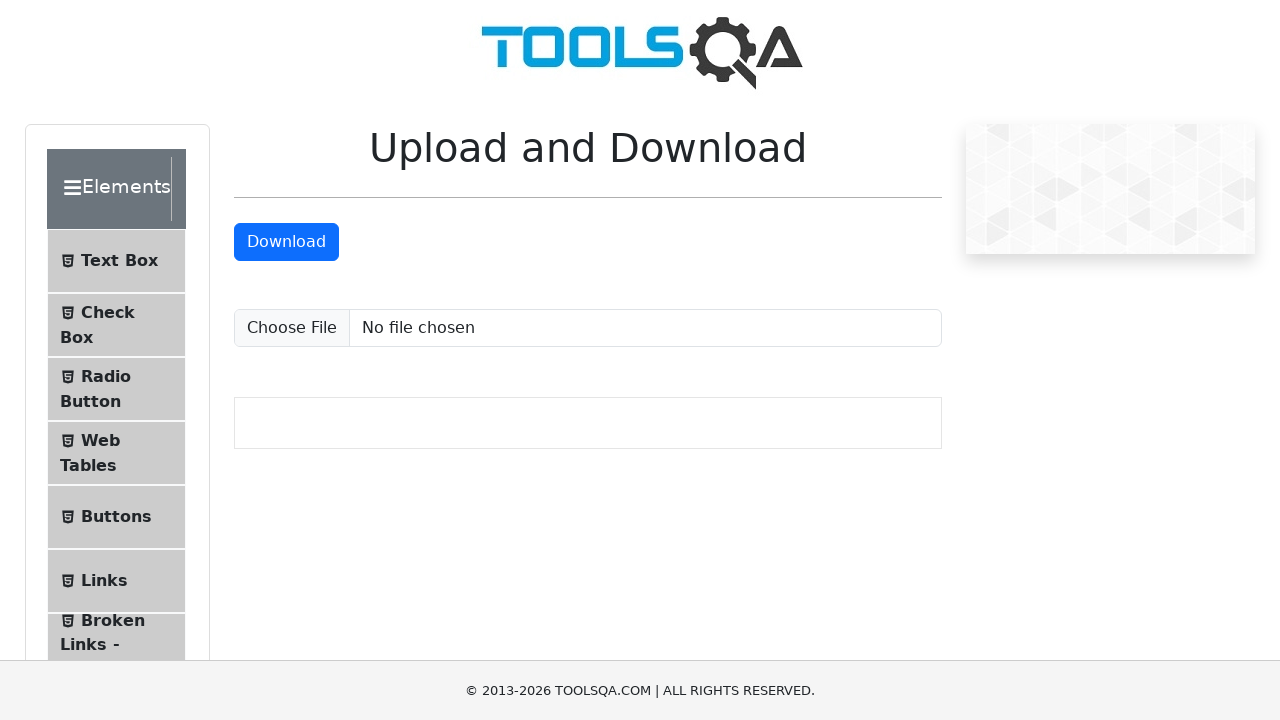

Scrolled down 400px to reveal download section
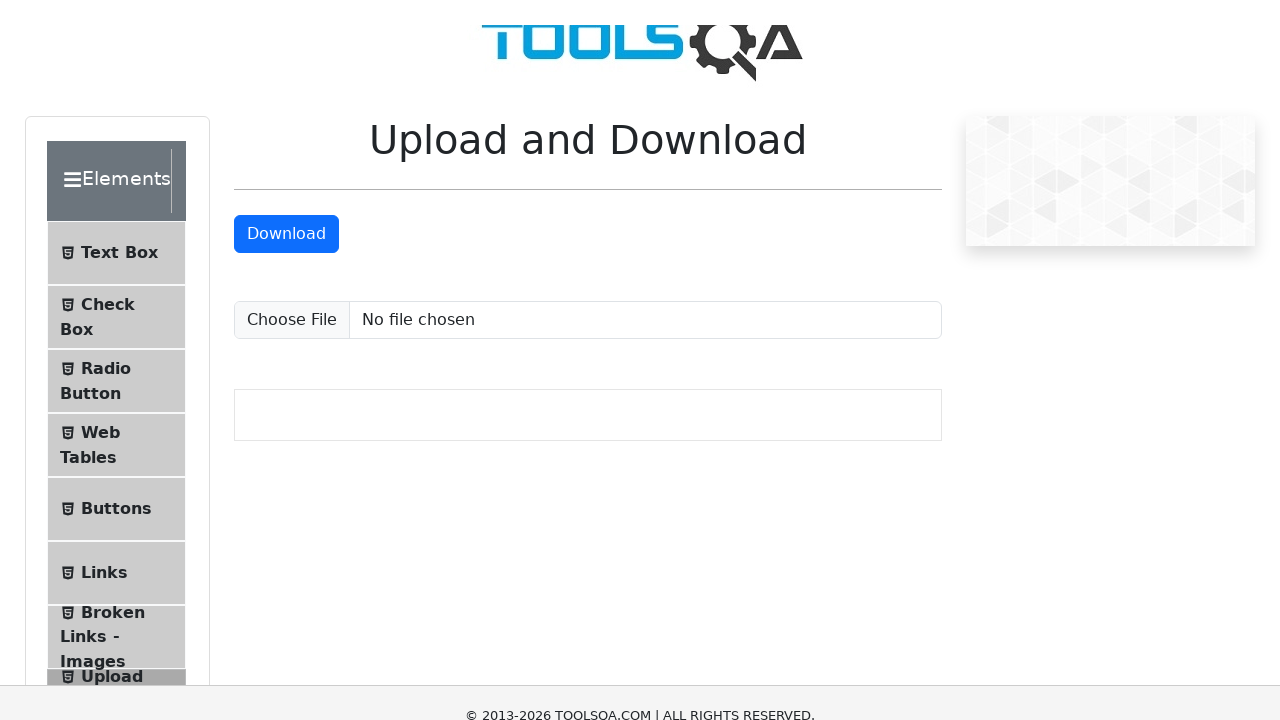

Clicked the Download link at (286, 242) on xpath=(//a[text()='Download'])[1]
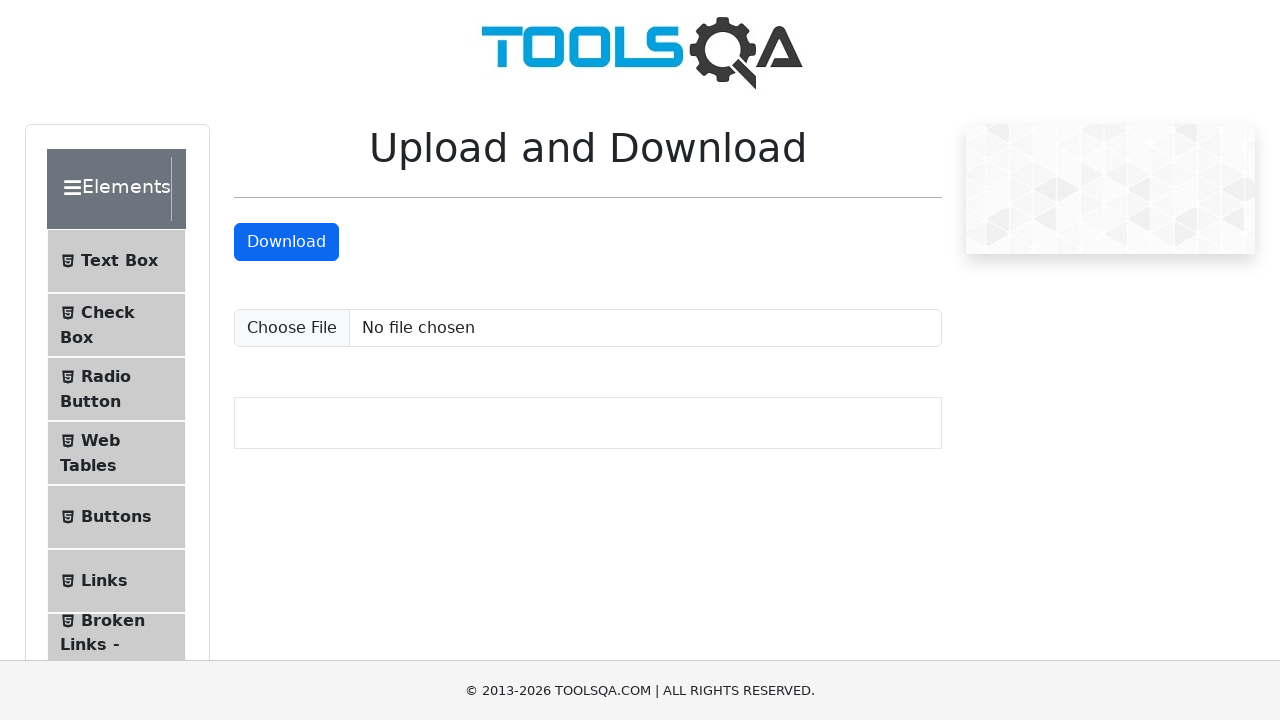

Waited 2 seconds for download to initiate
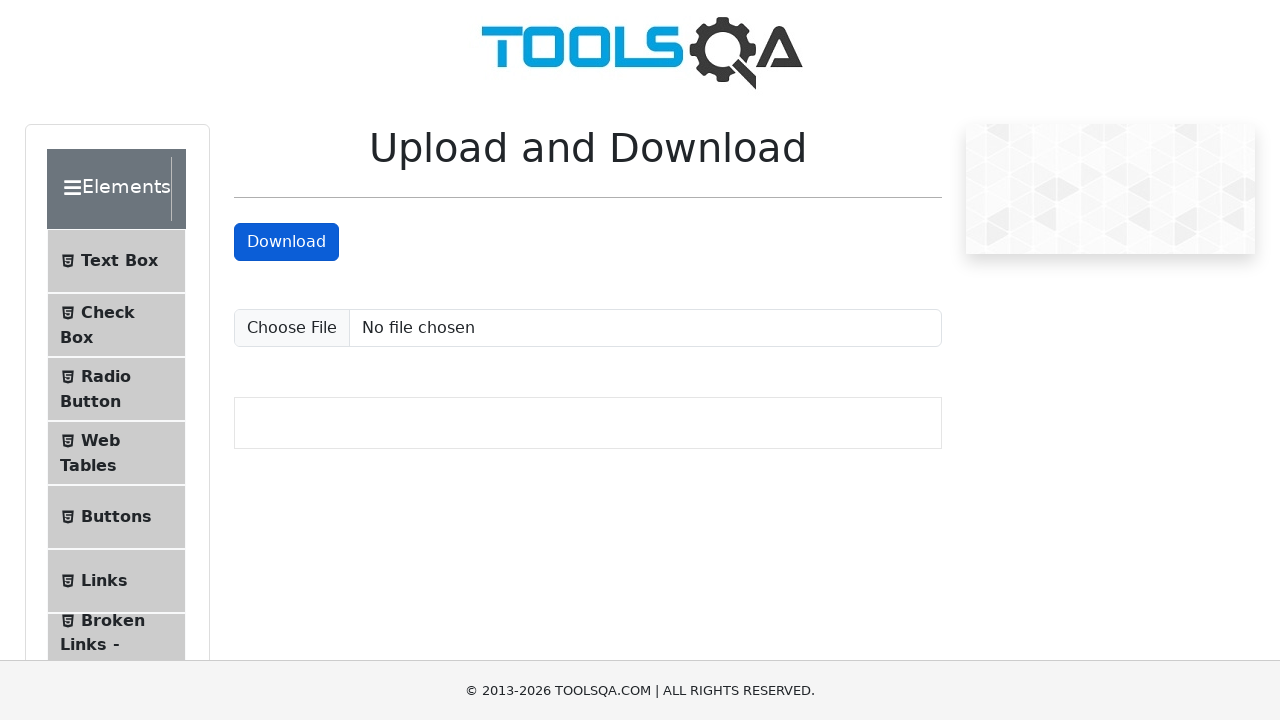

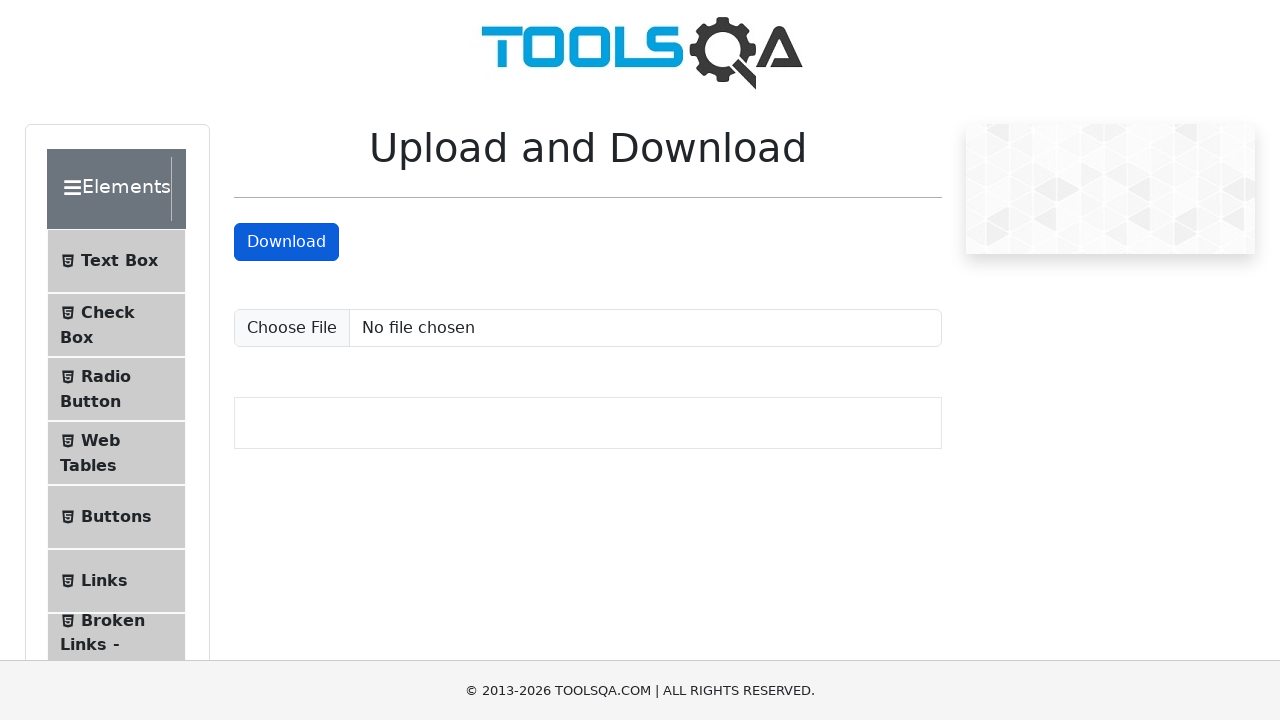